Tests drag and drop functionality on jQueryUI's droppable demo page by dragging an element and dropping it onto a target element within an iframe

Starting URL: https://jqueryui.com/droppable/

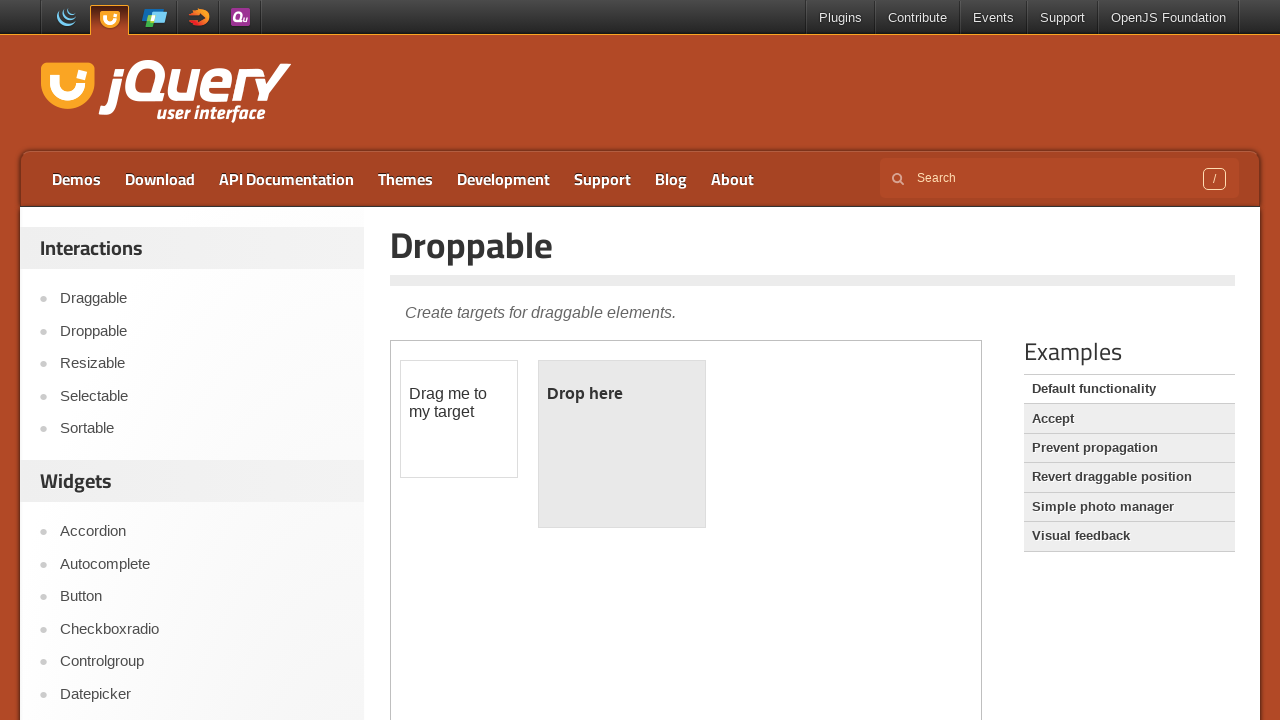

Navigated to jQuery UI droppable demo page
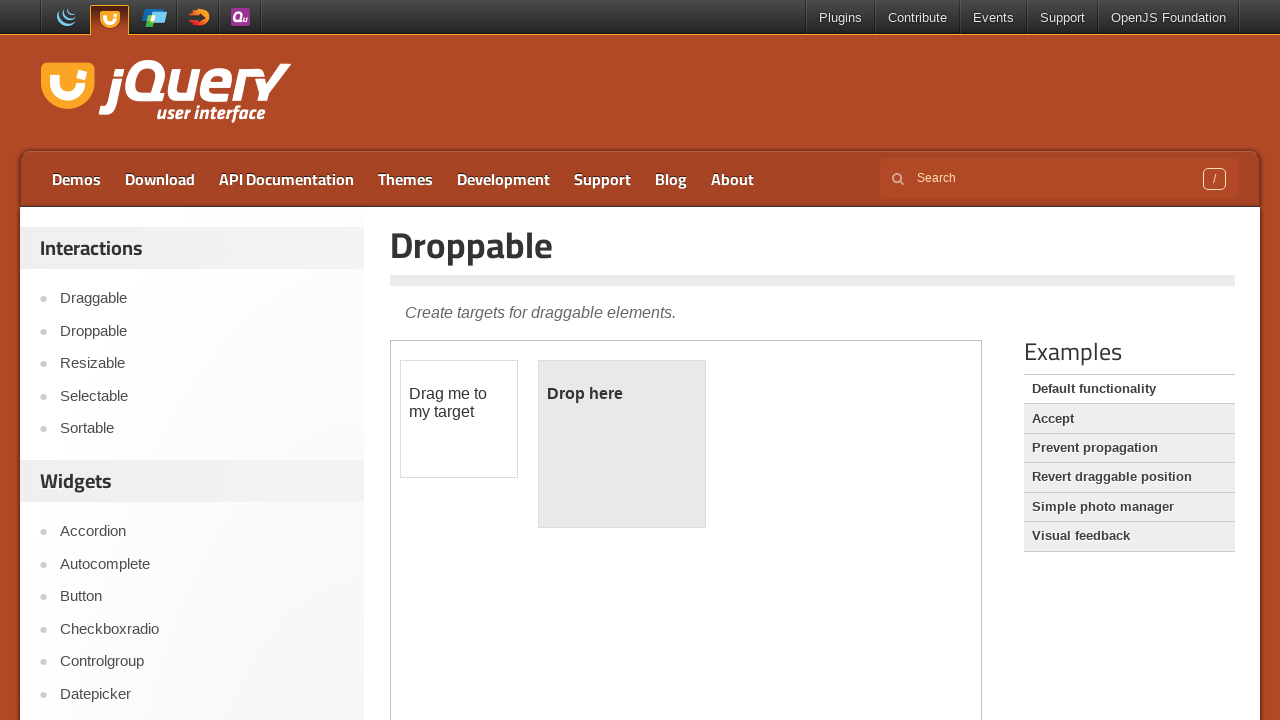

Located the demo iframe
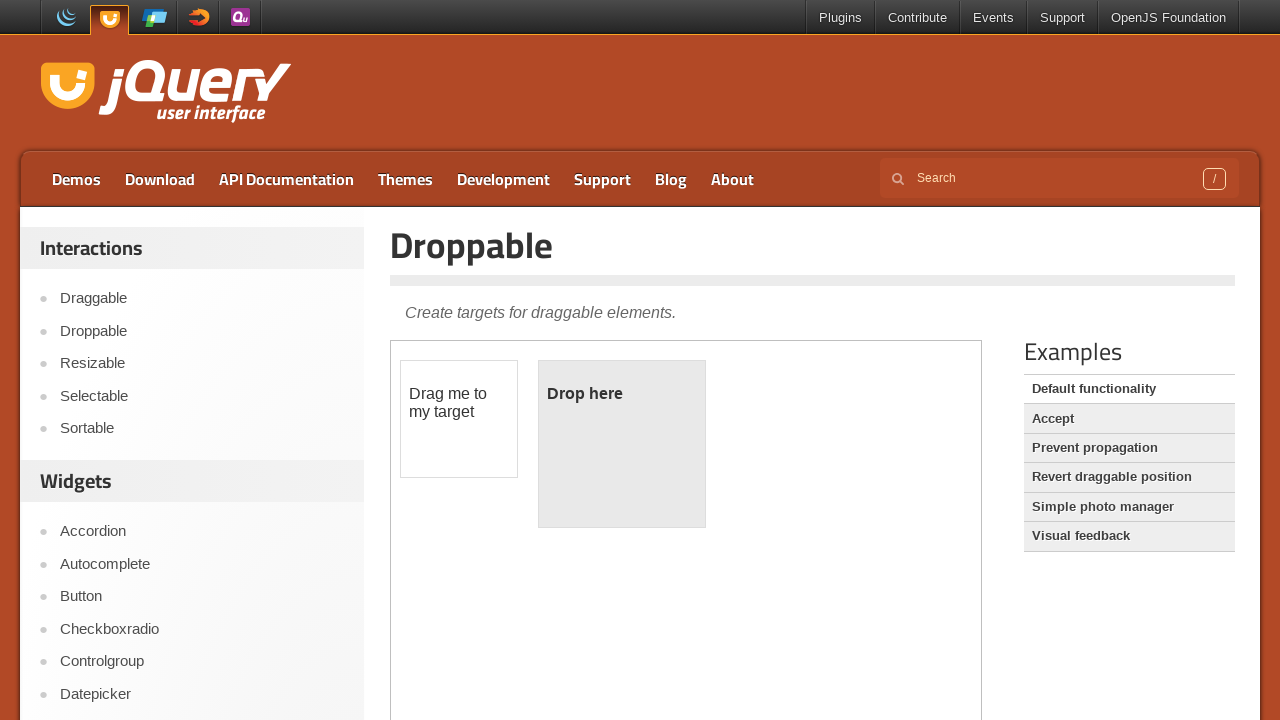

Clicked on the draggable element at (459, 419) on .demo-frame >> internal:control=enter-frame >> #draggable
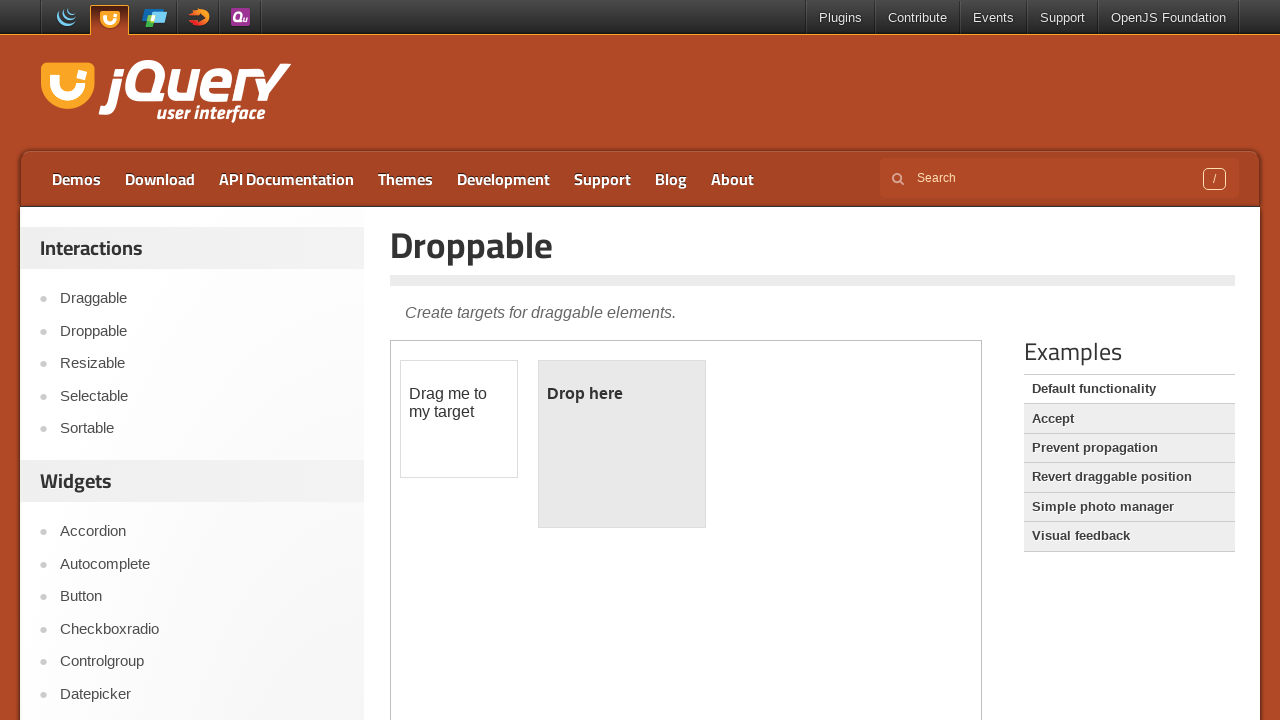

Located source and target elements for drag and drop
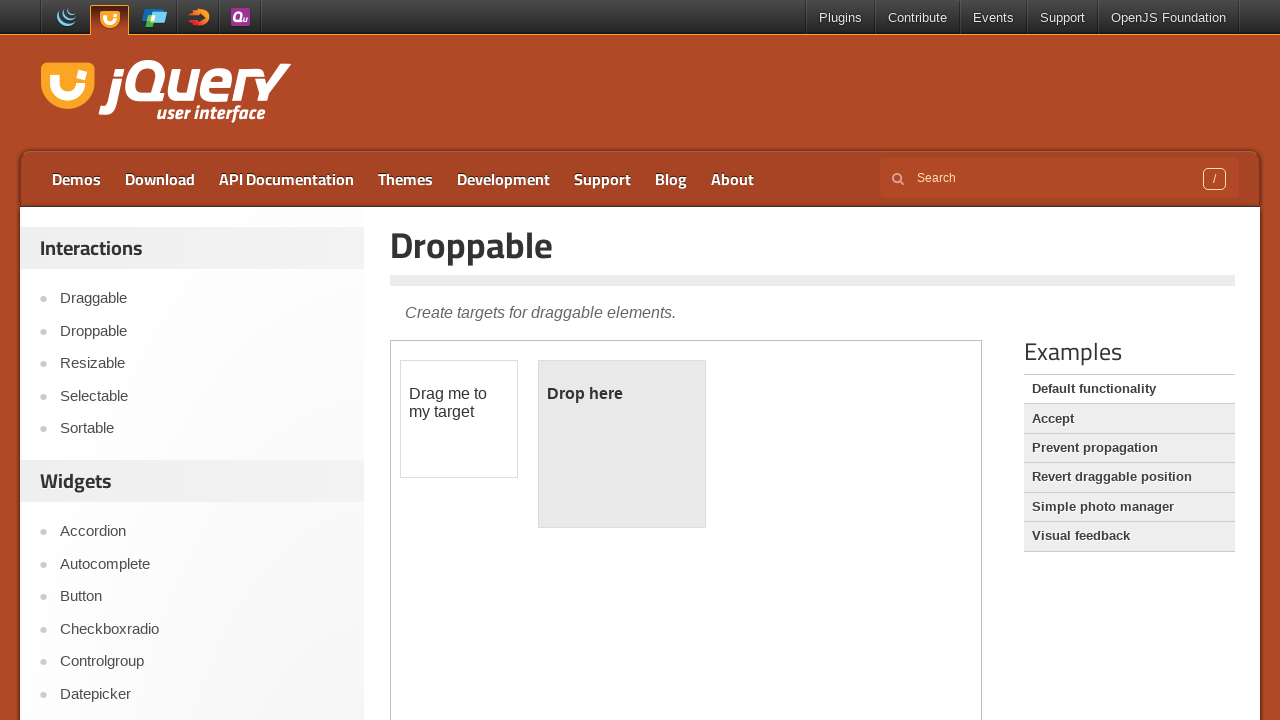

Dragged draggable element onto droppable target at (622, 444)
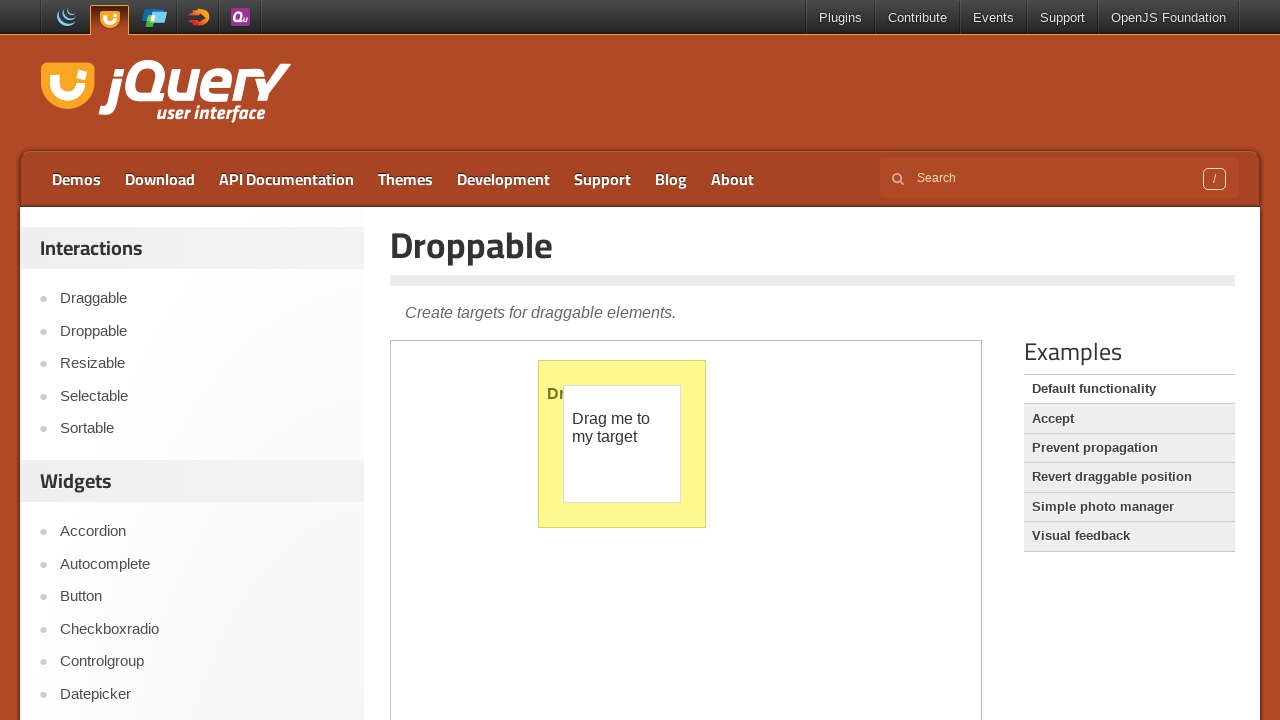

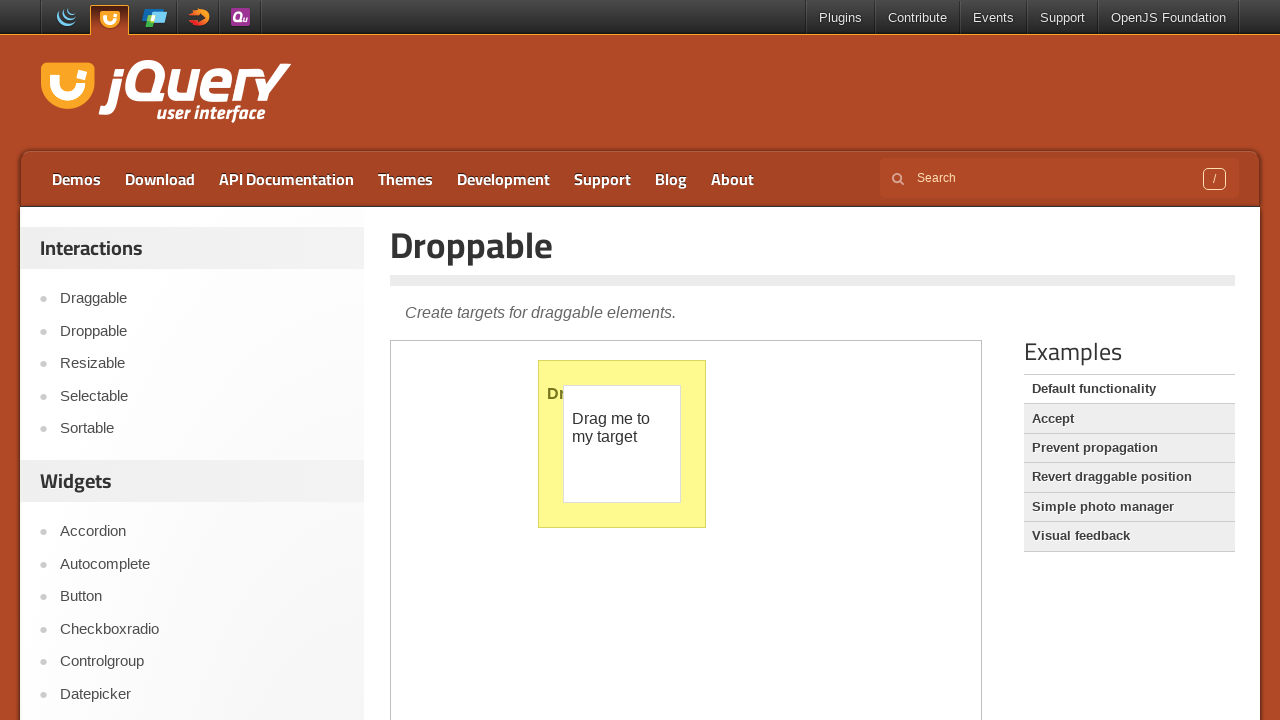